Navigates to the DemoQA accordian page and locates the first element group (Forms dropdown) to verify it exists on the page

Starting URL: https://demoqa.com/accordian

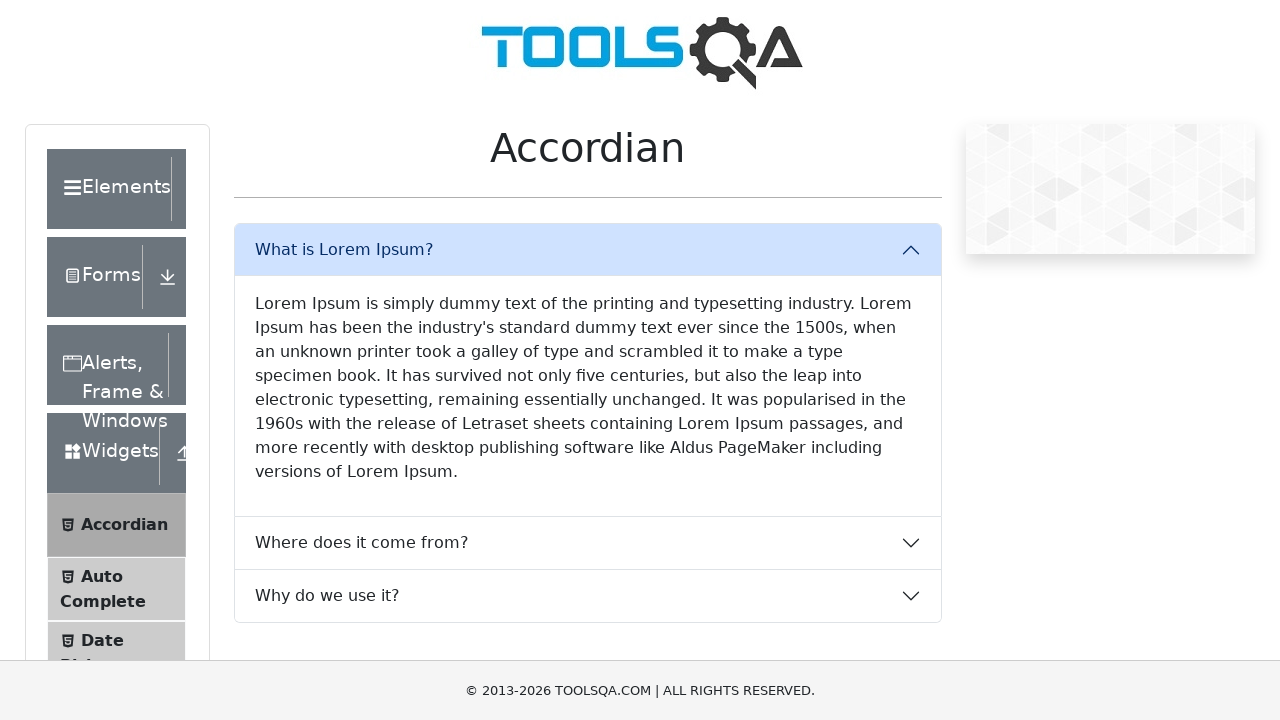

Navigated to DemoQA accordian page
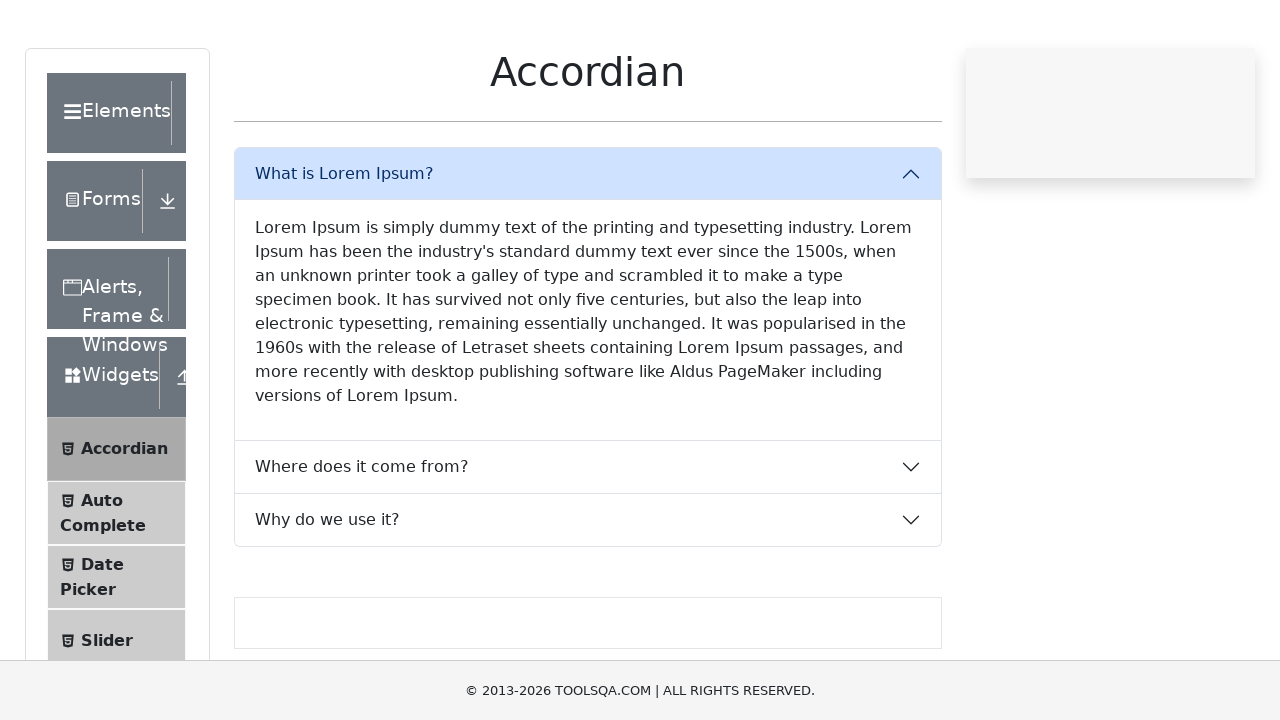

First element group selector is present on the page
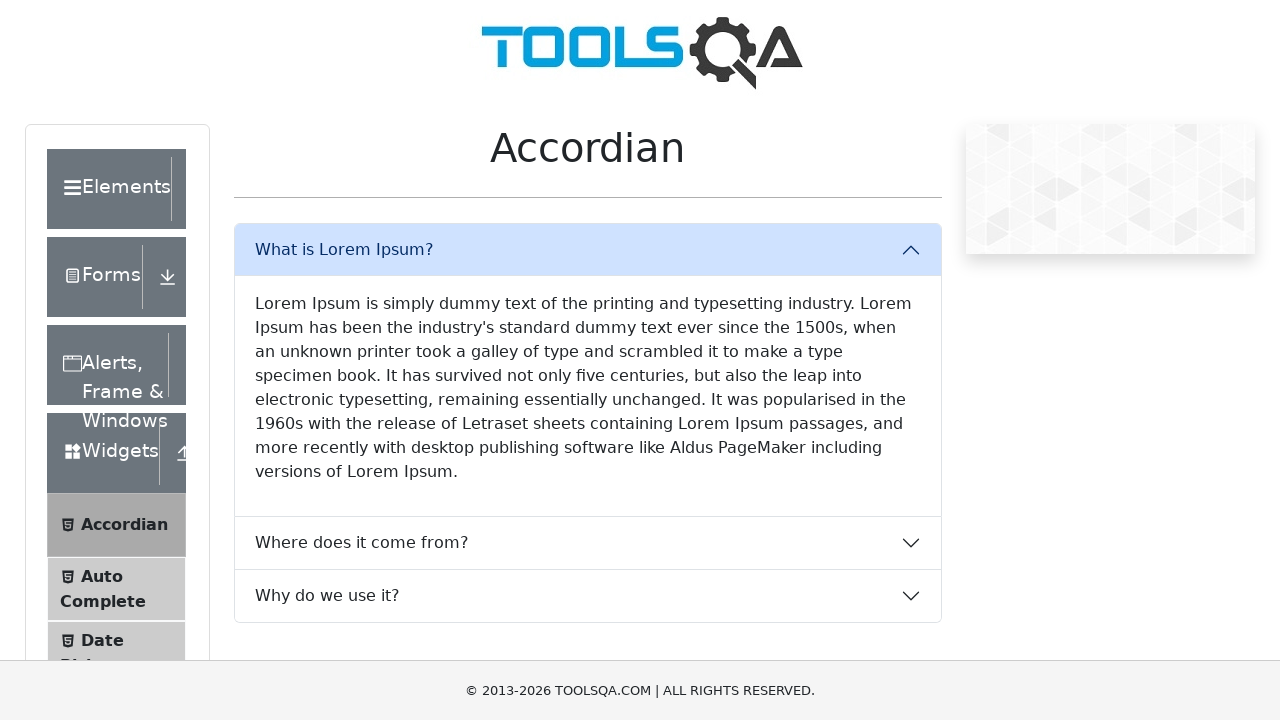

Located the first element group (Forms dropdown)
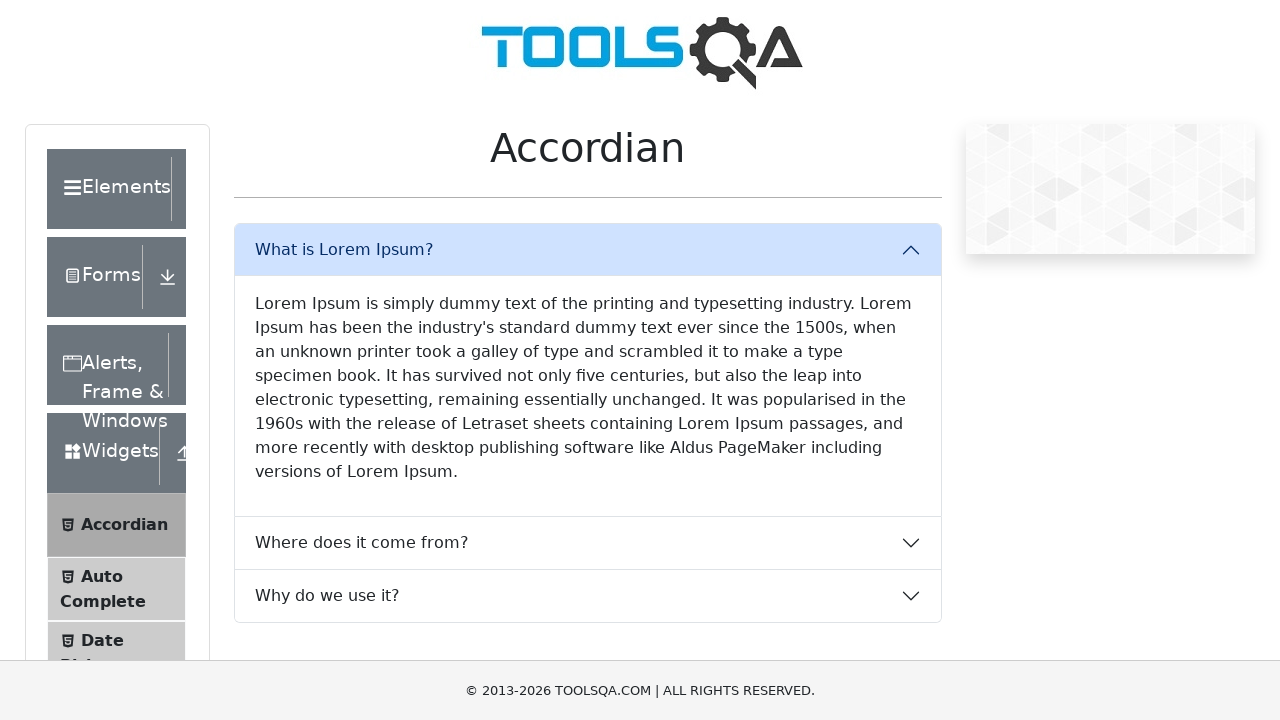

Forms dropdown element is visible on the page
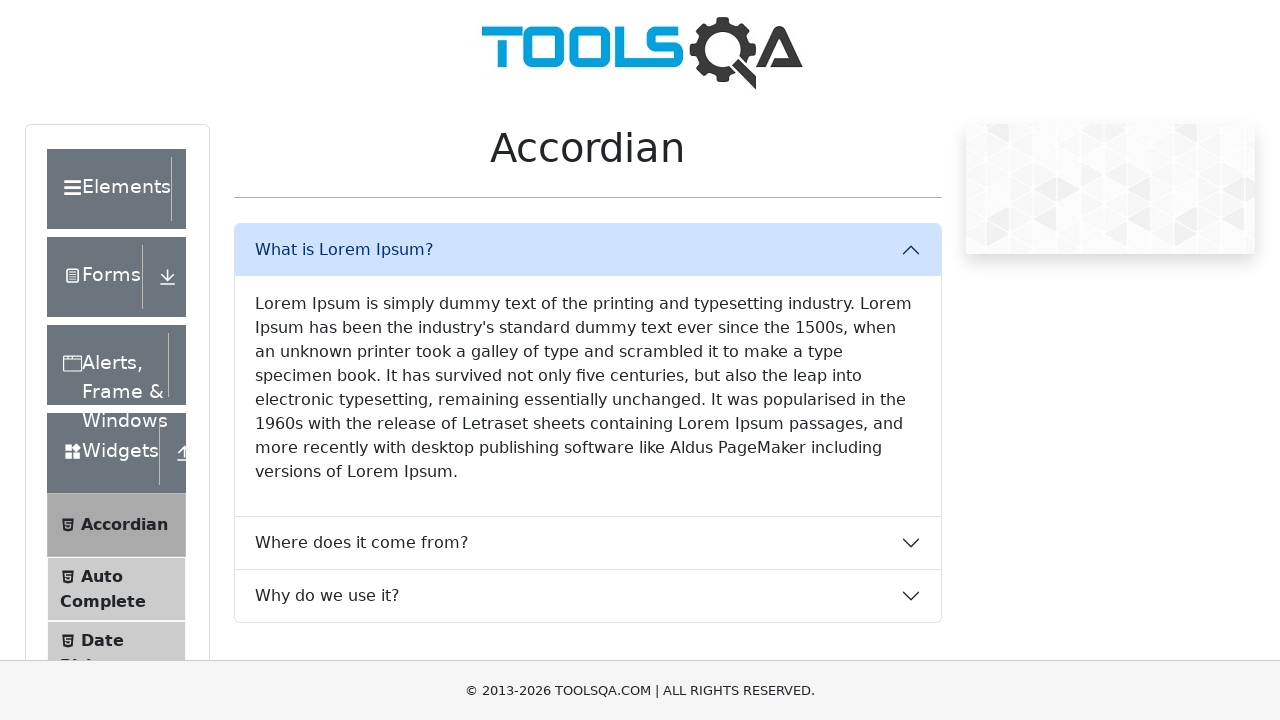

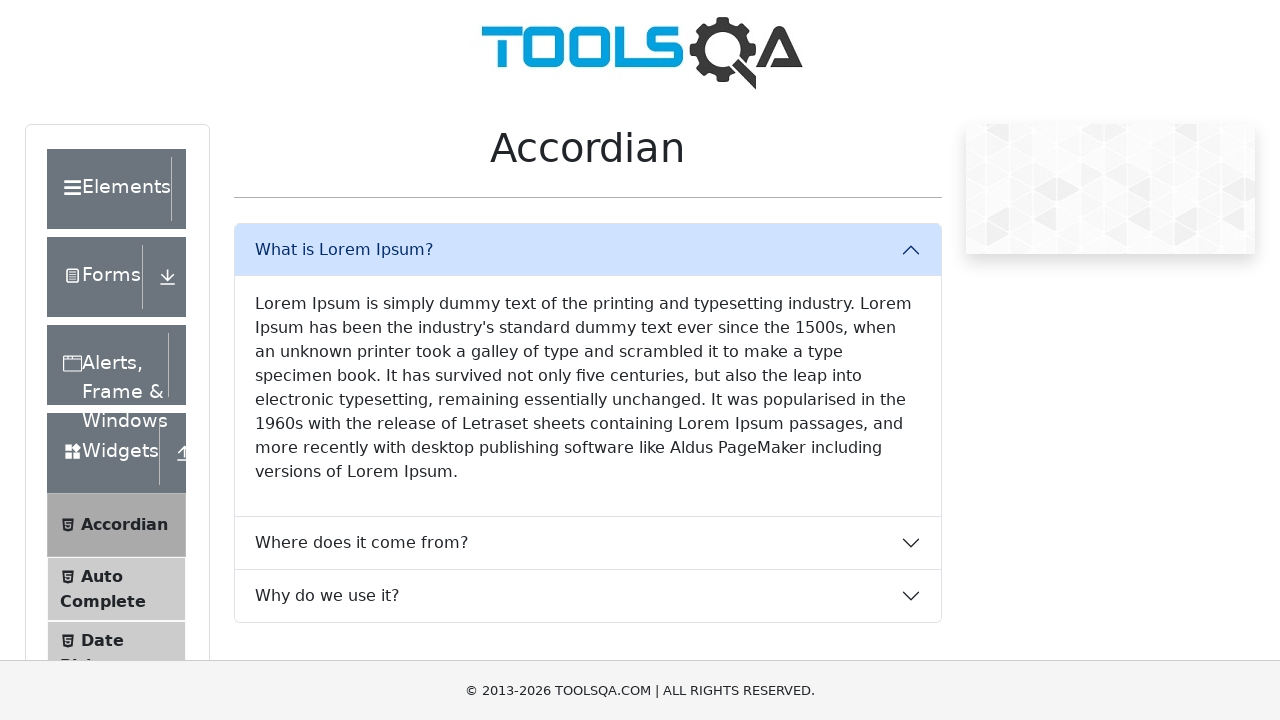